Tests that the todo counter displays the correct number of items

Starting URL: https://demo.playwright.dev/todomvc

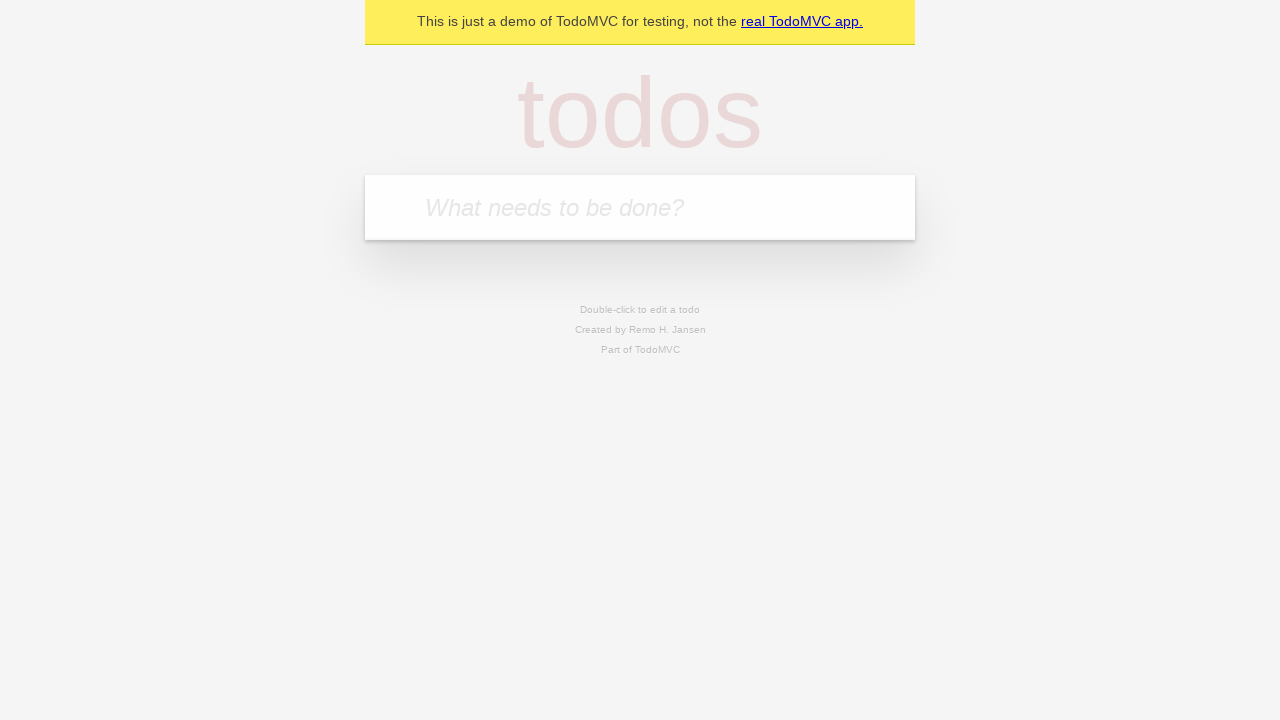

Located the todo input field
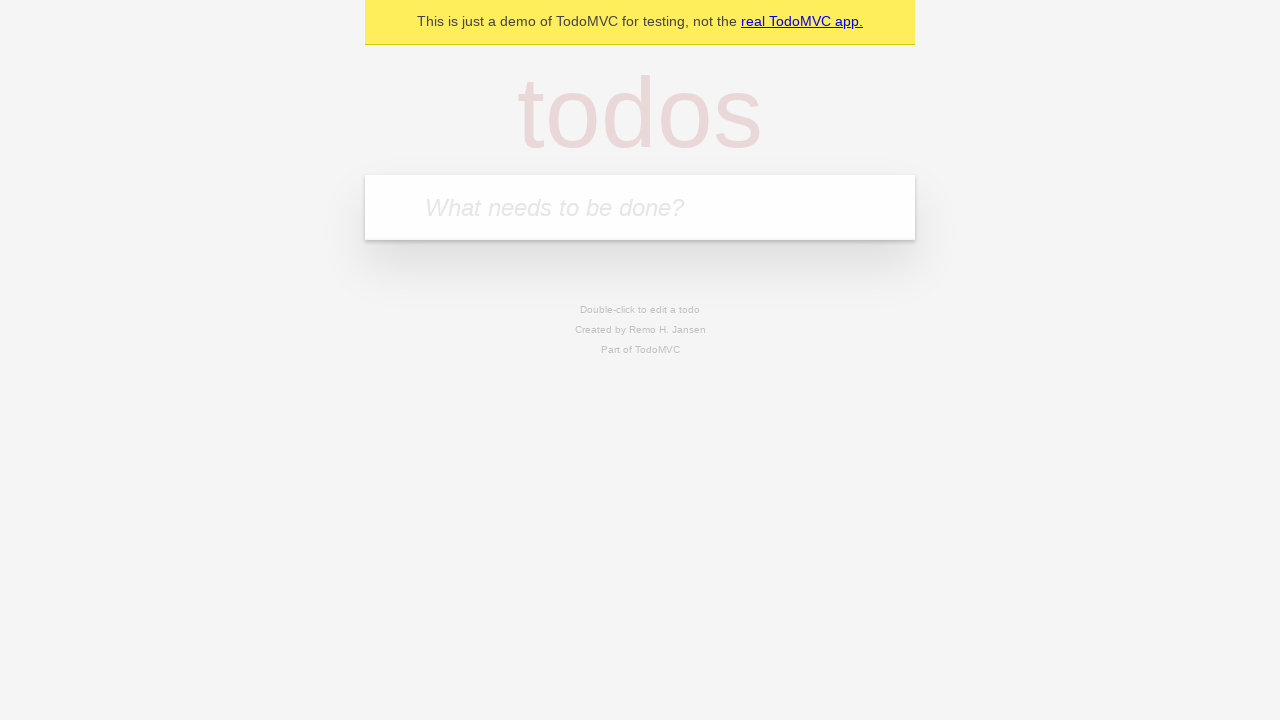

Filled todo input with 'buy some cheese' on internal:attr=[placeholder="What needs to be done?"i]
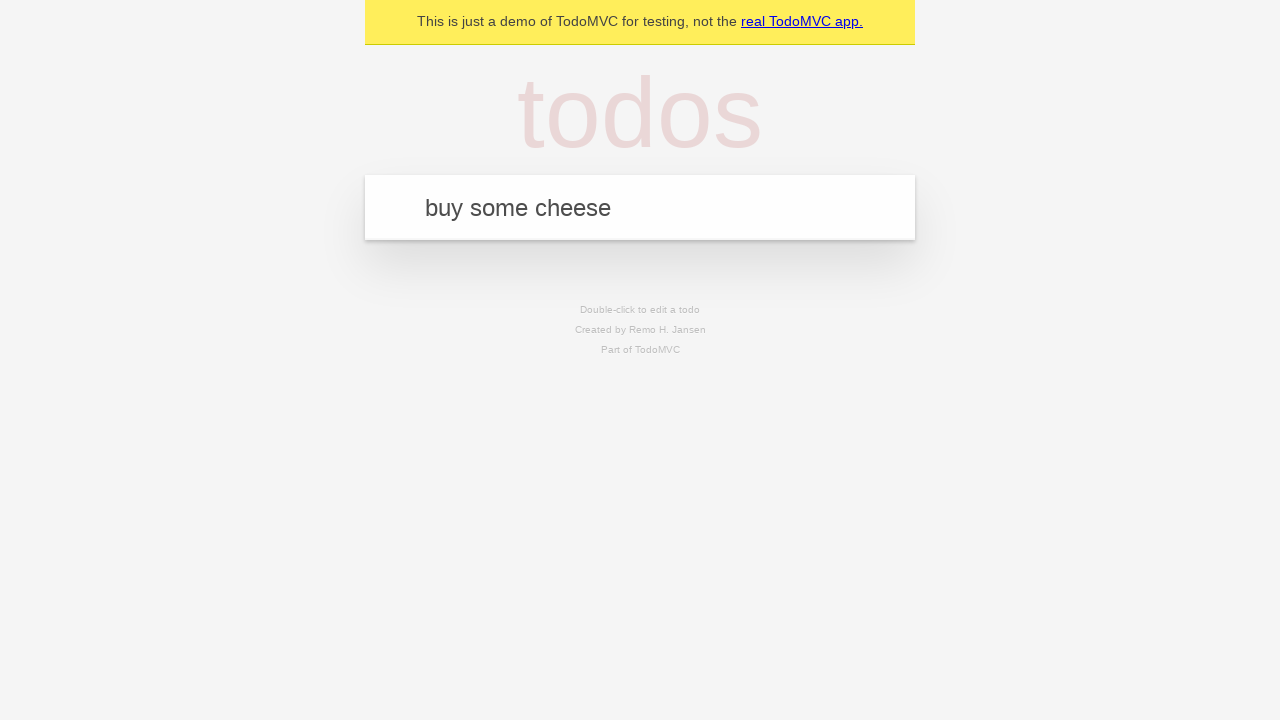

Pressed Enter to create first todo item on internal:attr=[placeholder="What needs to be done?"i]
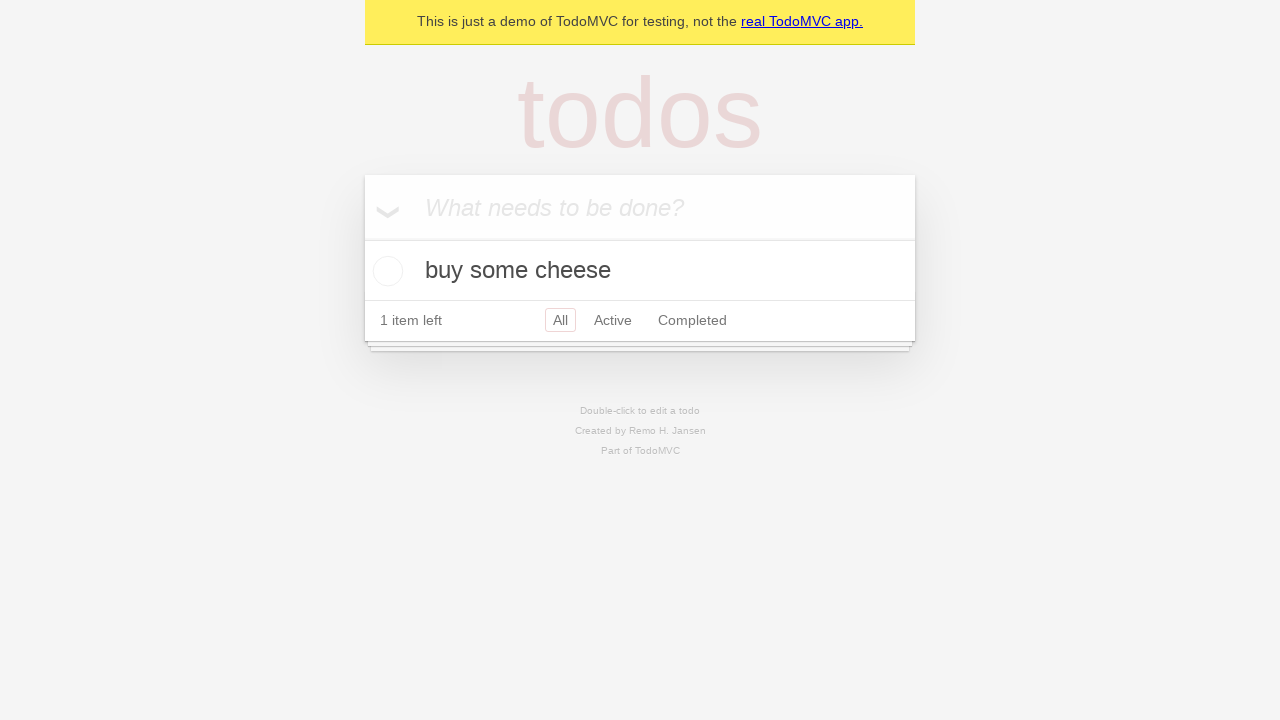

Todo counter element appeared
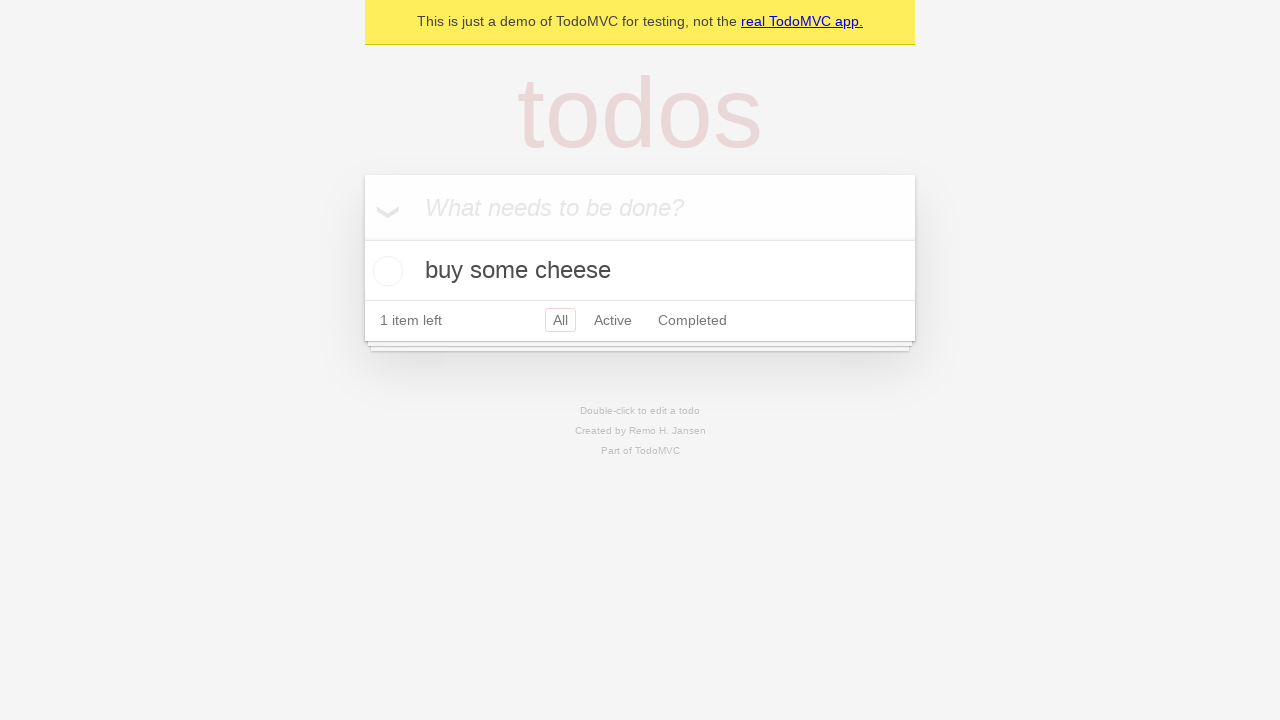

Filled todo input with 'feed the cat' on internal:attr=[placeholder="What needs to be done?"i]
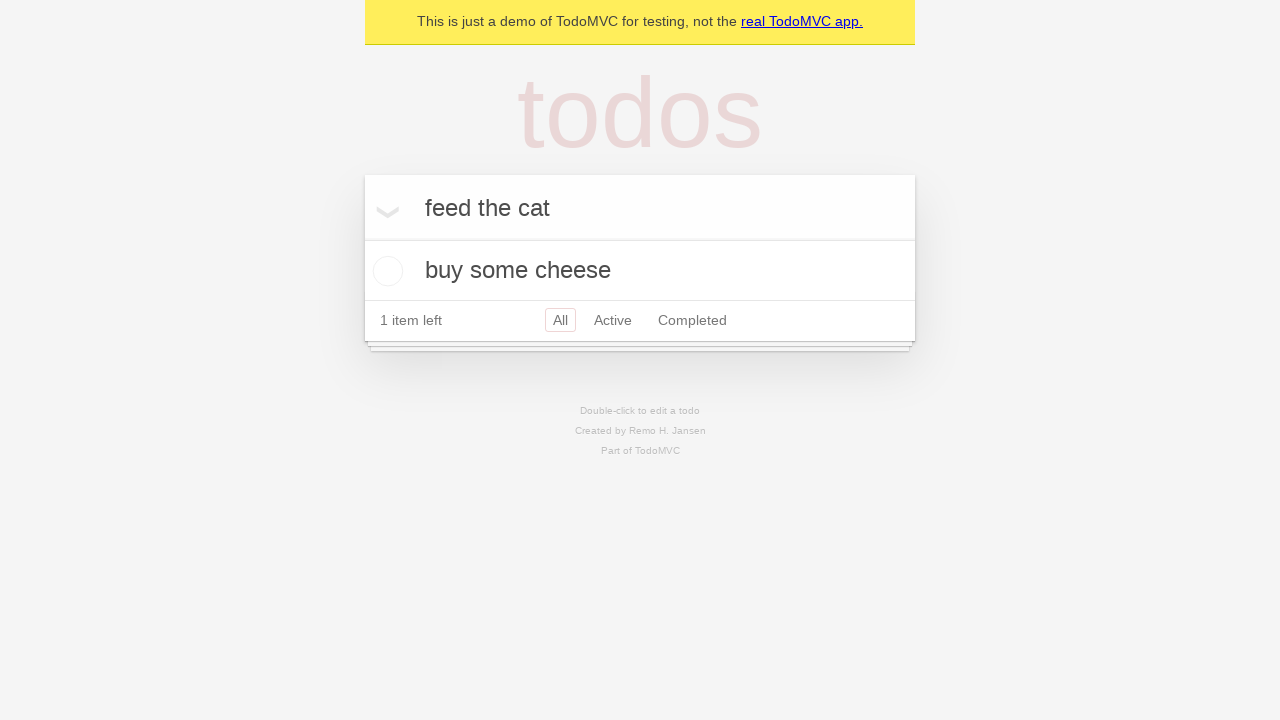

Pressed Enter to create second todo item on internal:attr=[placeholder="What needs to be done?"i]
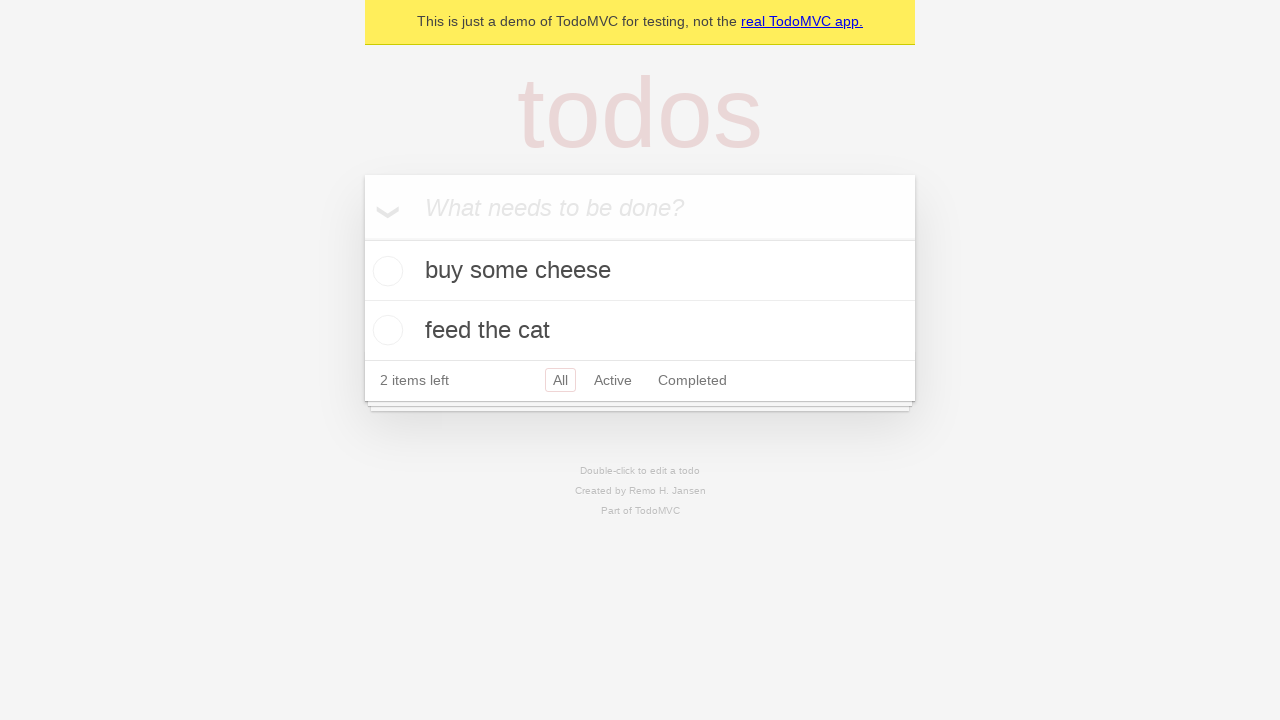

Todo counter updated to display '2' items
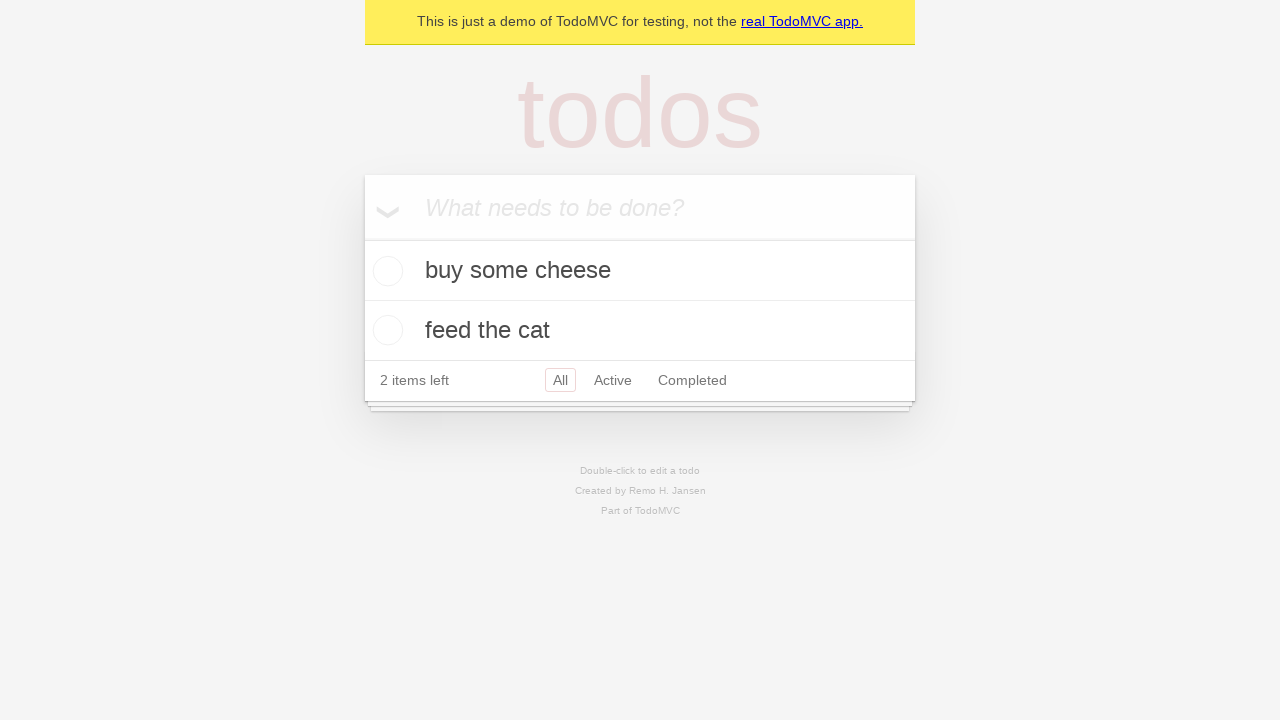

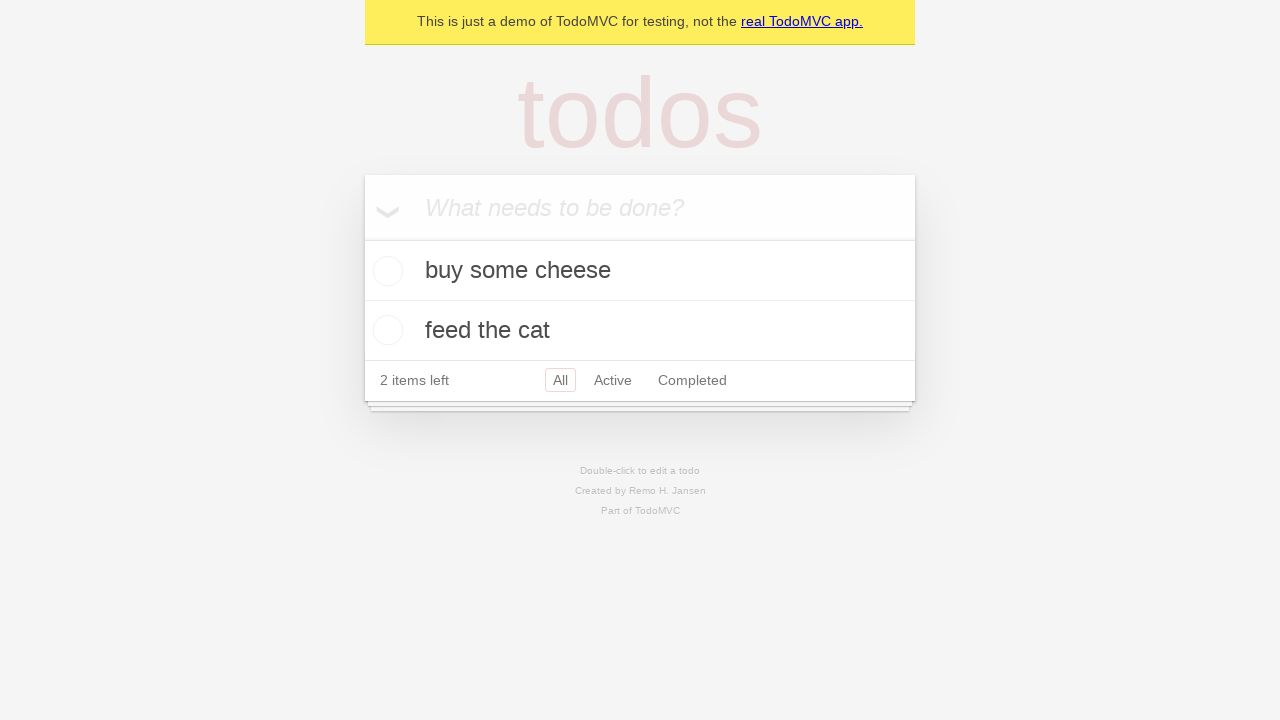